Tests checkbox interaction by checking the initial selected state of a checkbox, clicking it to toggle the state, and verifying the state has changed.

Starting URL: https://the-internet.herokuapp.com/checkboxes

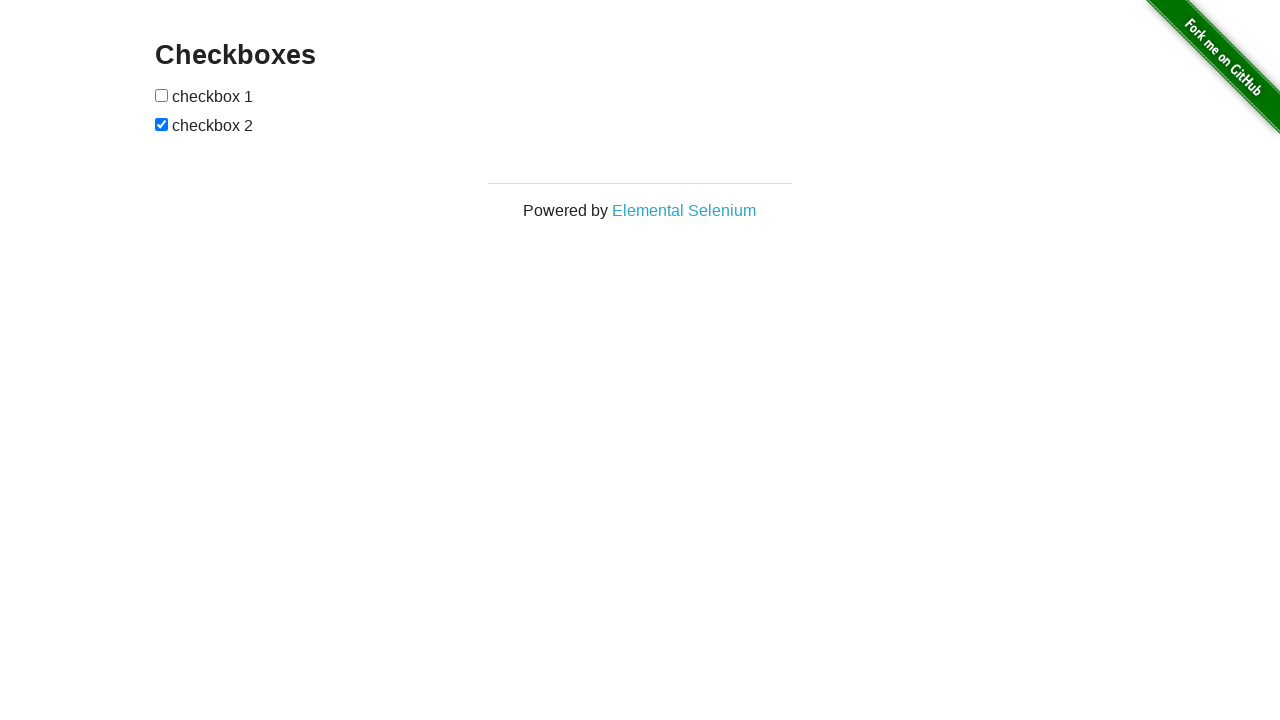

Located the first checkbox element
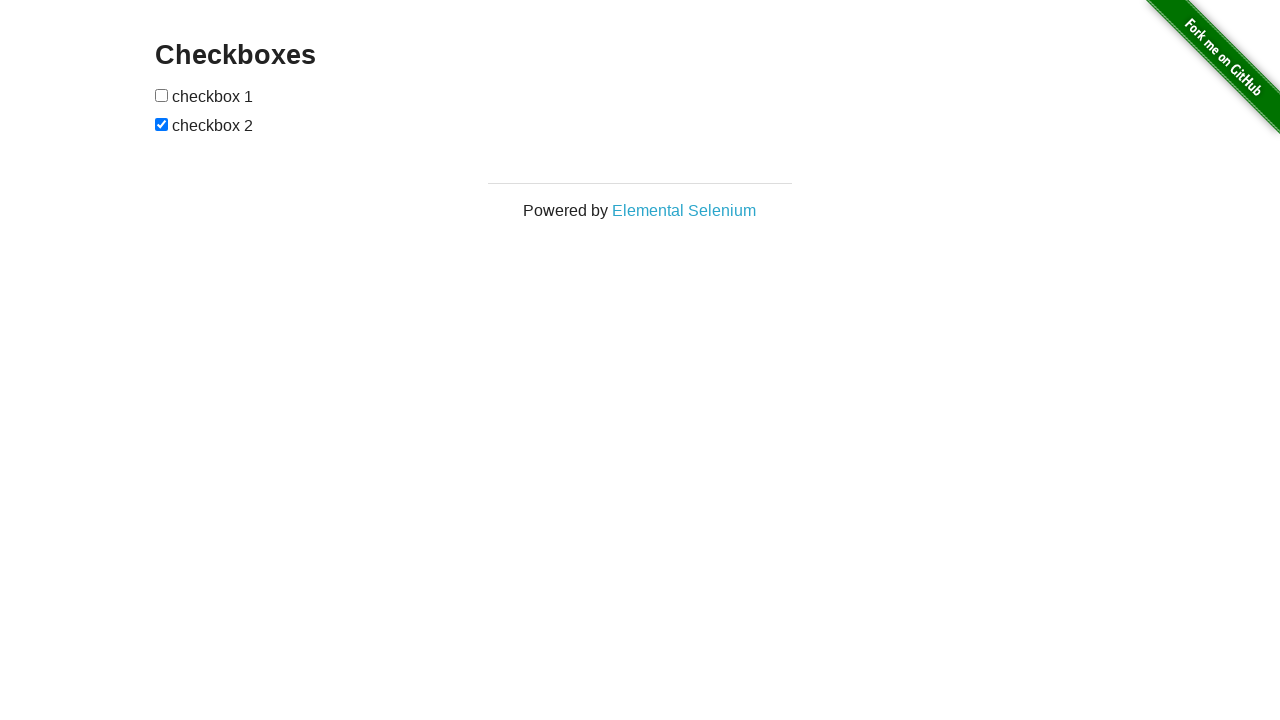

Checked initial checkbox state: False
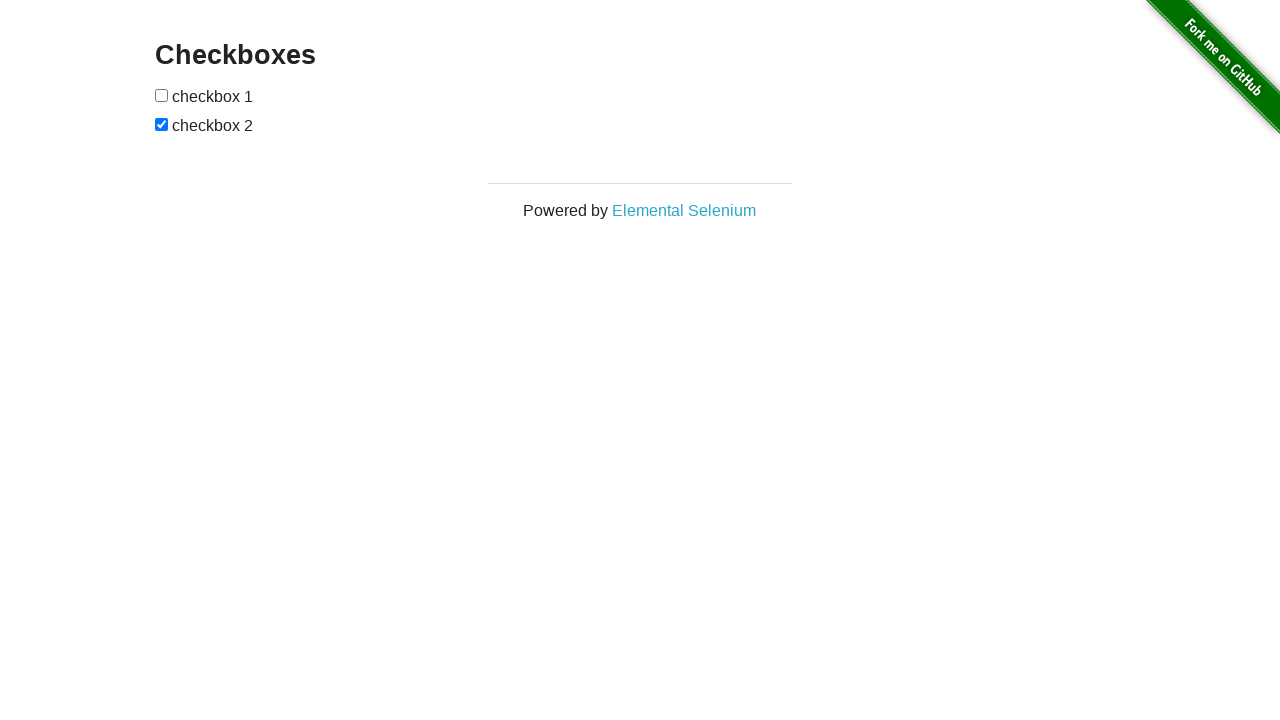

Clicked checkbox to toggle its state at (162, 95) on input[type=checkbox] >> nth=0
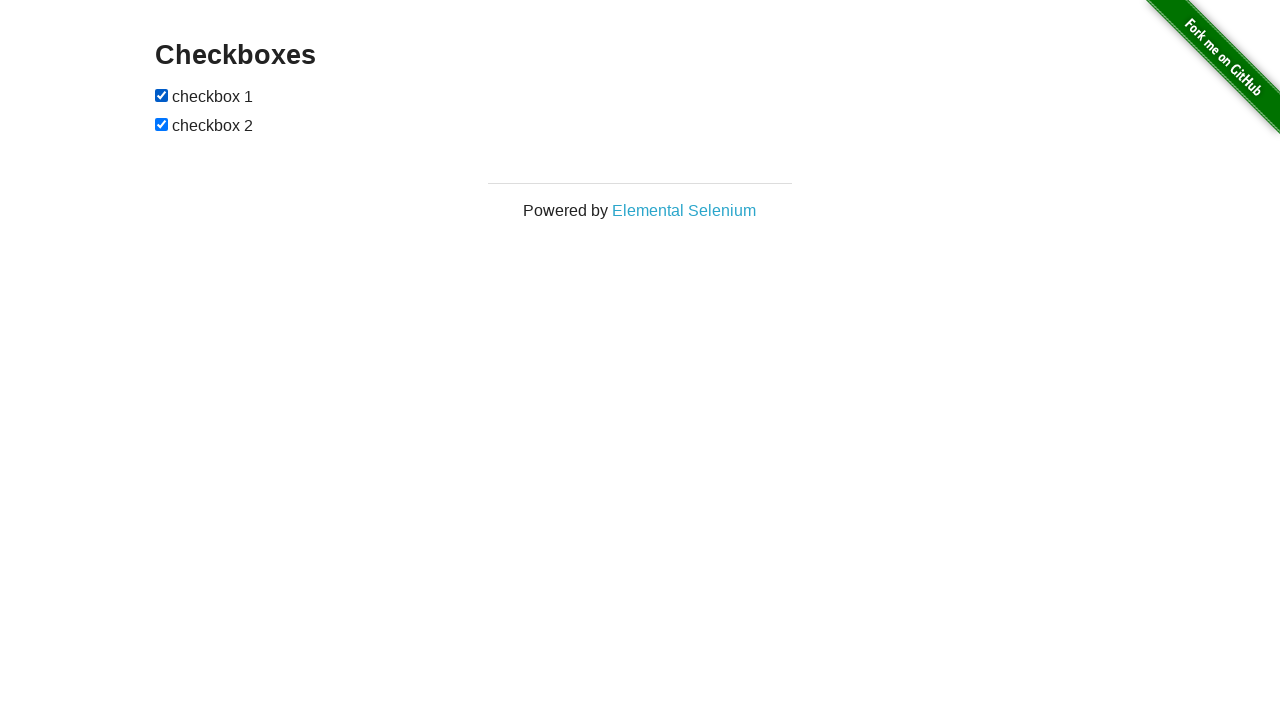

Verified new checkbox state: True
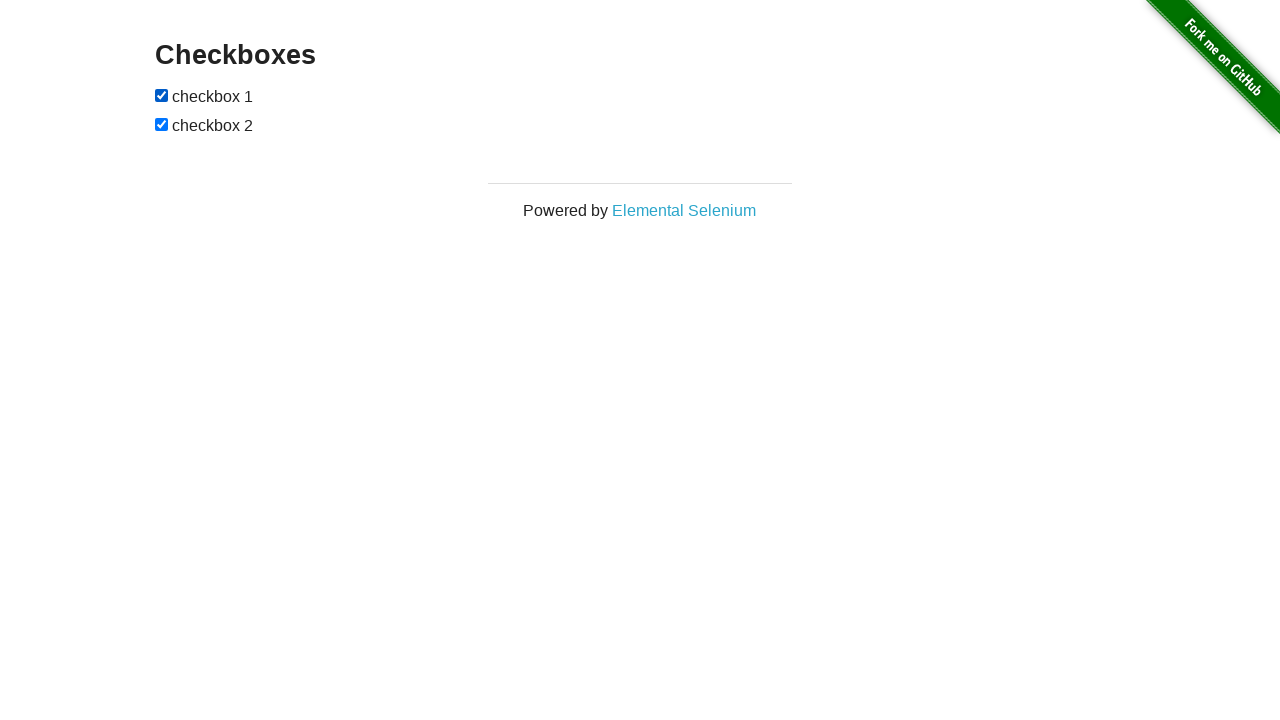

Assertion passed: checkbox state toggled successfully
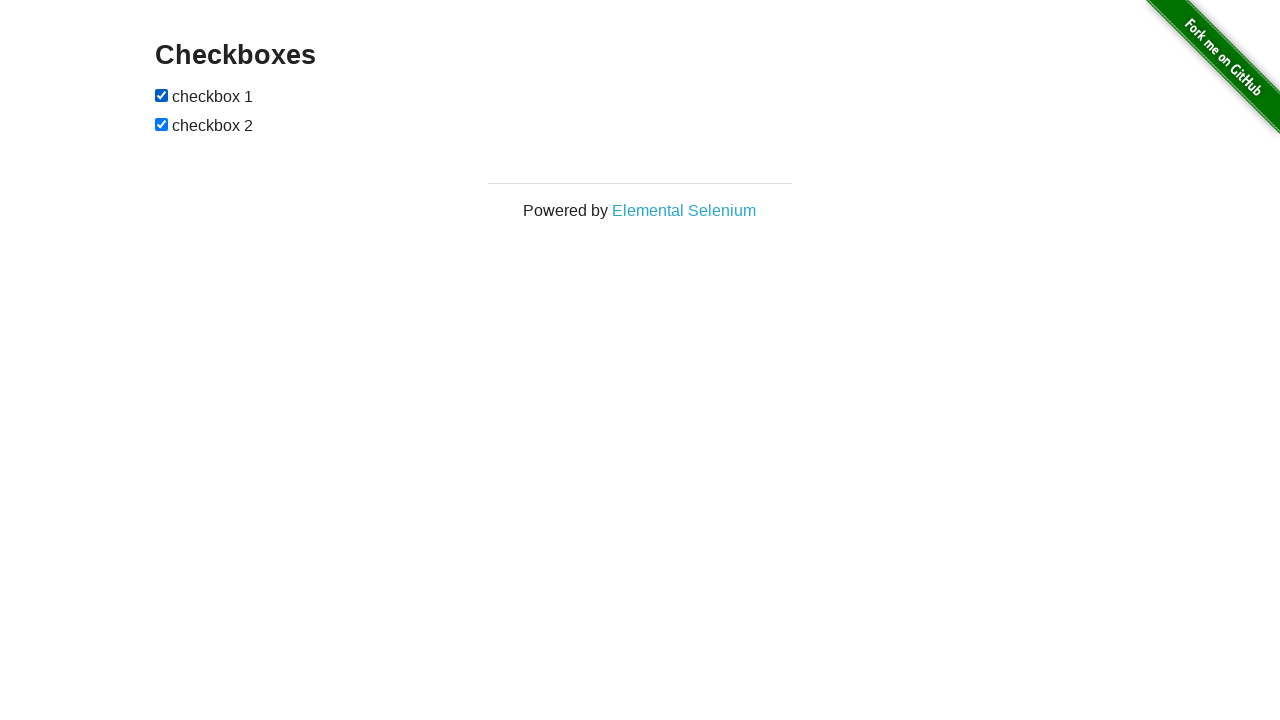

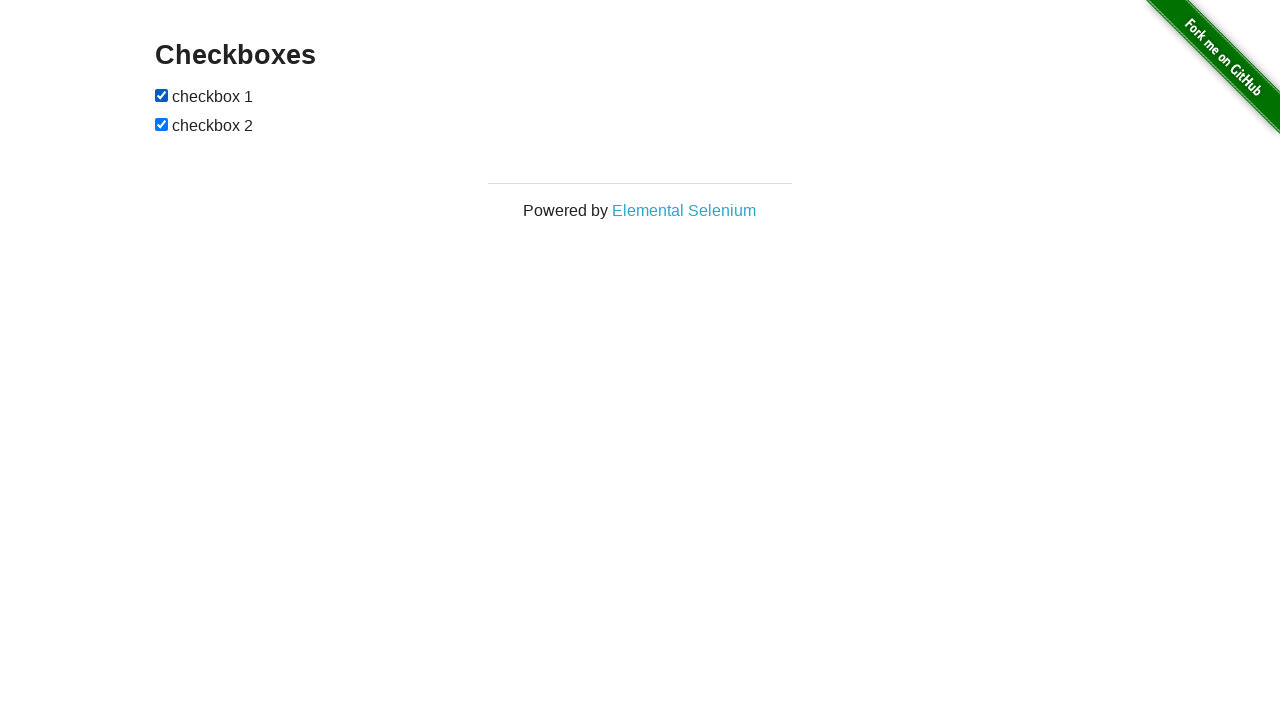